Tests login form validation by submitting valid and invalid credentials and verifying the response messages

Starting URL: https://v1.training-support.net/selenium/login-form

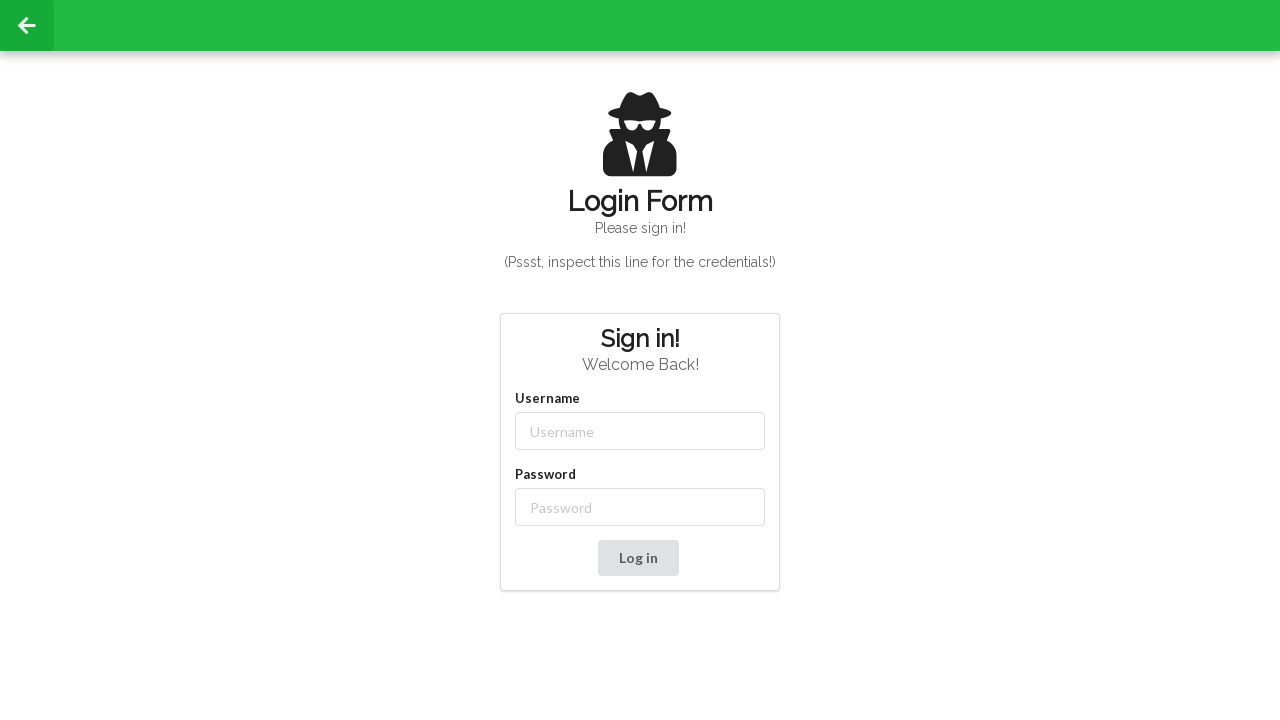

Filled Username field with 'admin' on input[name='Username']
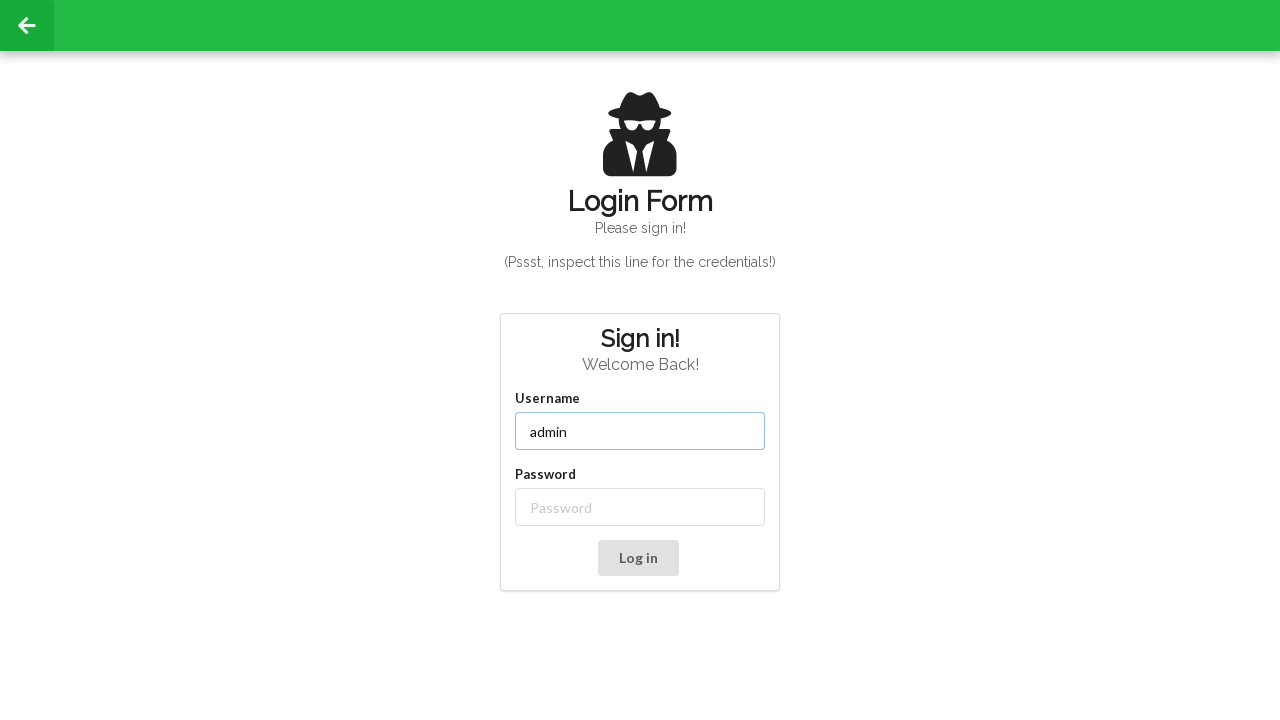

Filled Password field with 'password' on input[name='Password']
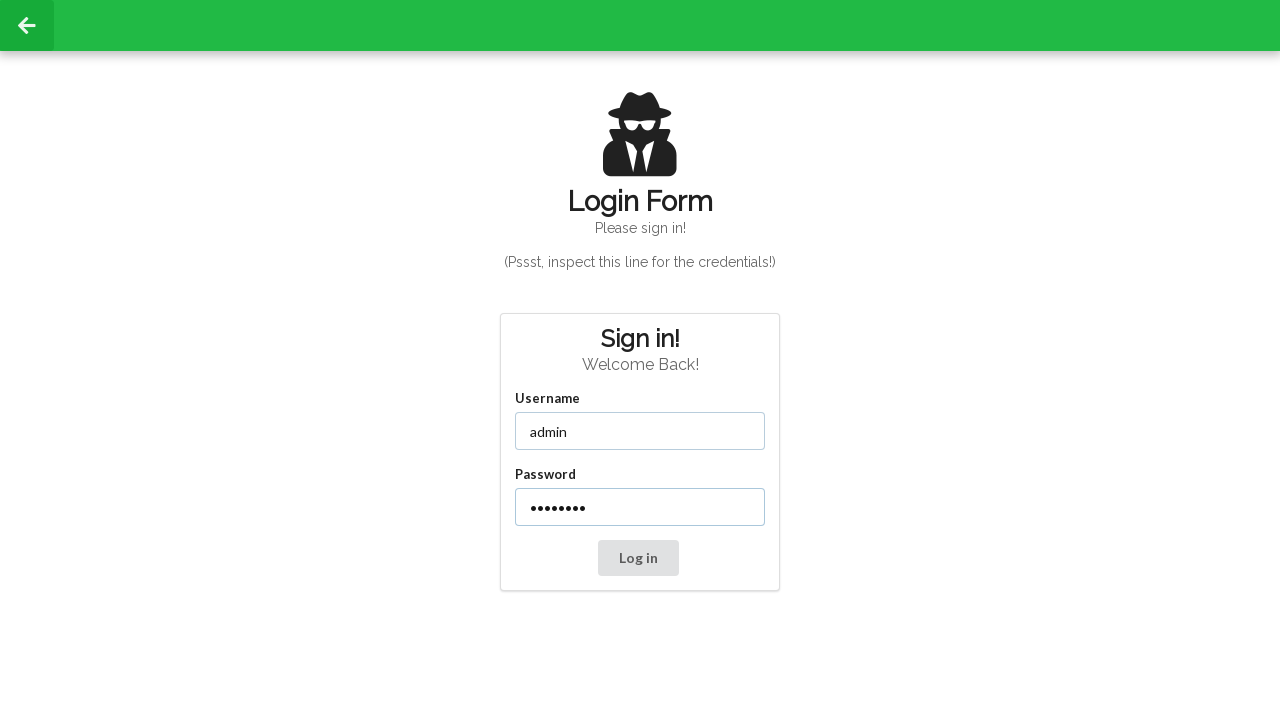

Clicked submit button with valid credentials at (638, 558) on button[type='submit']
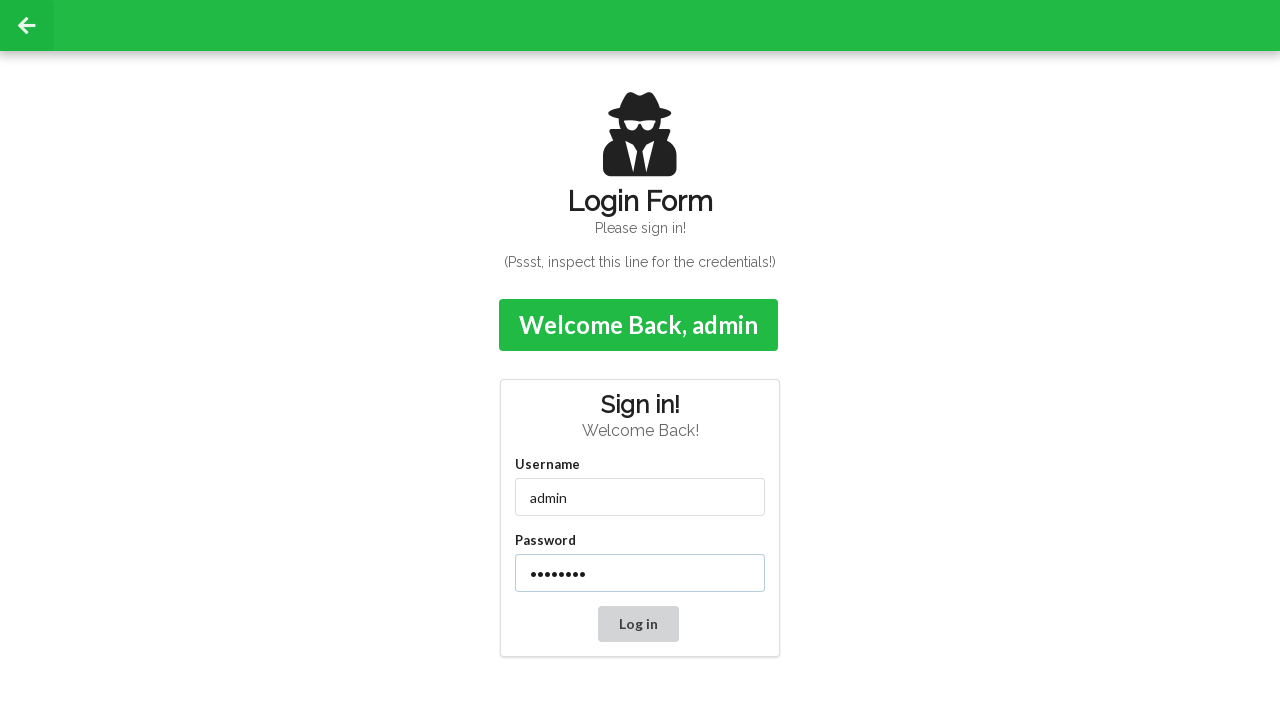

Retrieved success message from action-confirmation element
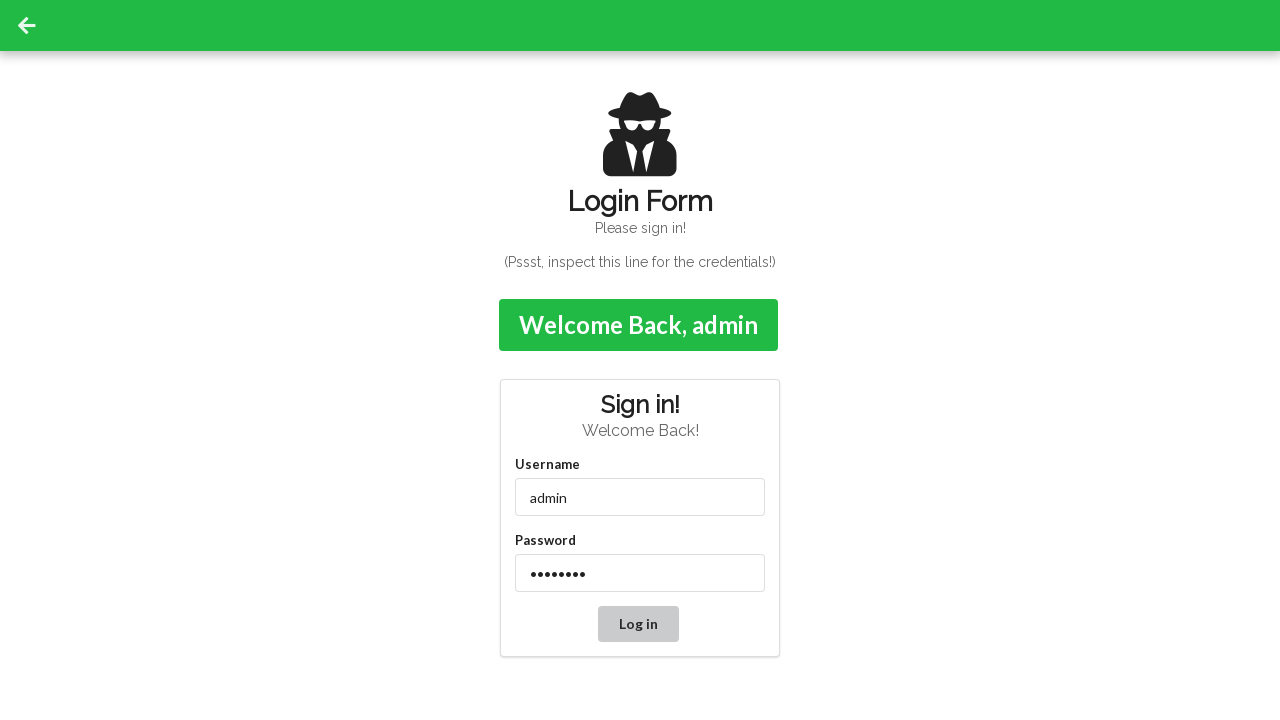

Verified success message matches 'Welcome Back, admin'
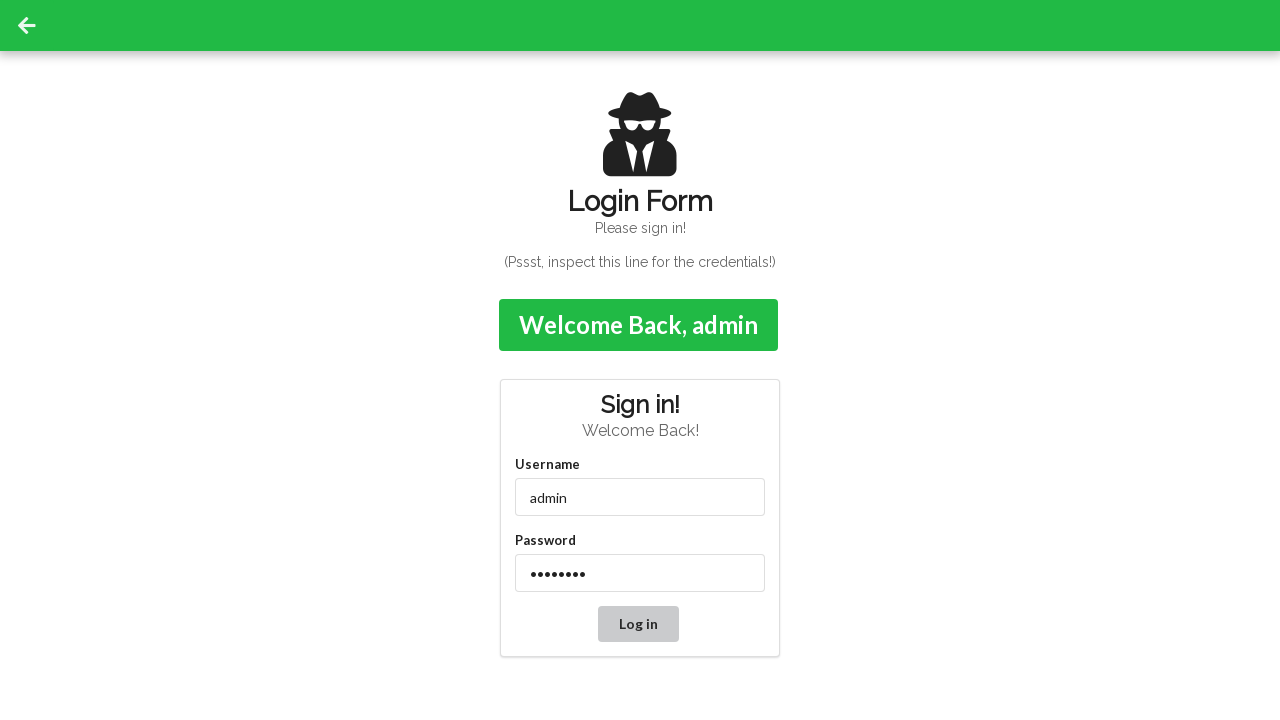

Navigated back to login form at https://v1.training-support.net/selenium/login-form
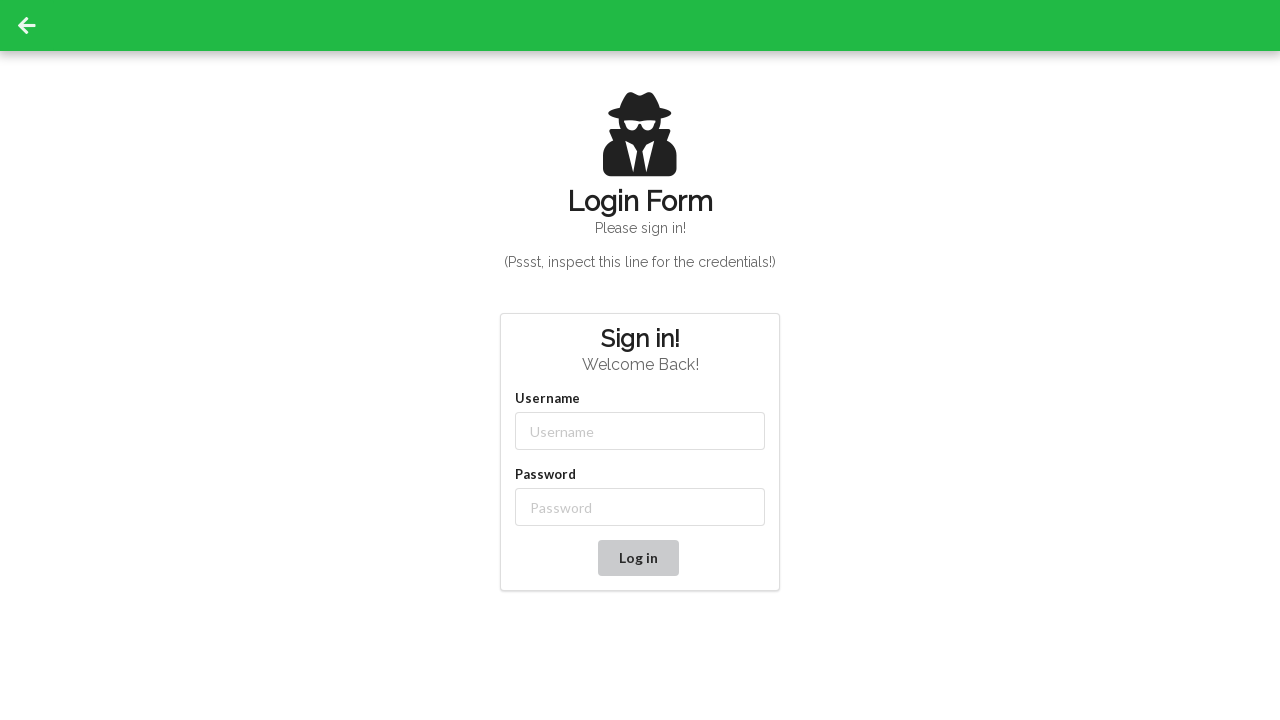

Filled Username field with 'wrongAdmin' on input[name='Username']
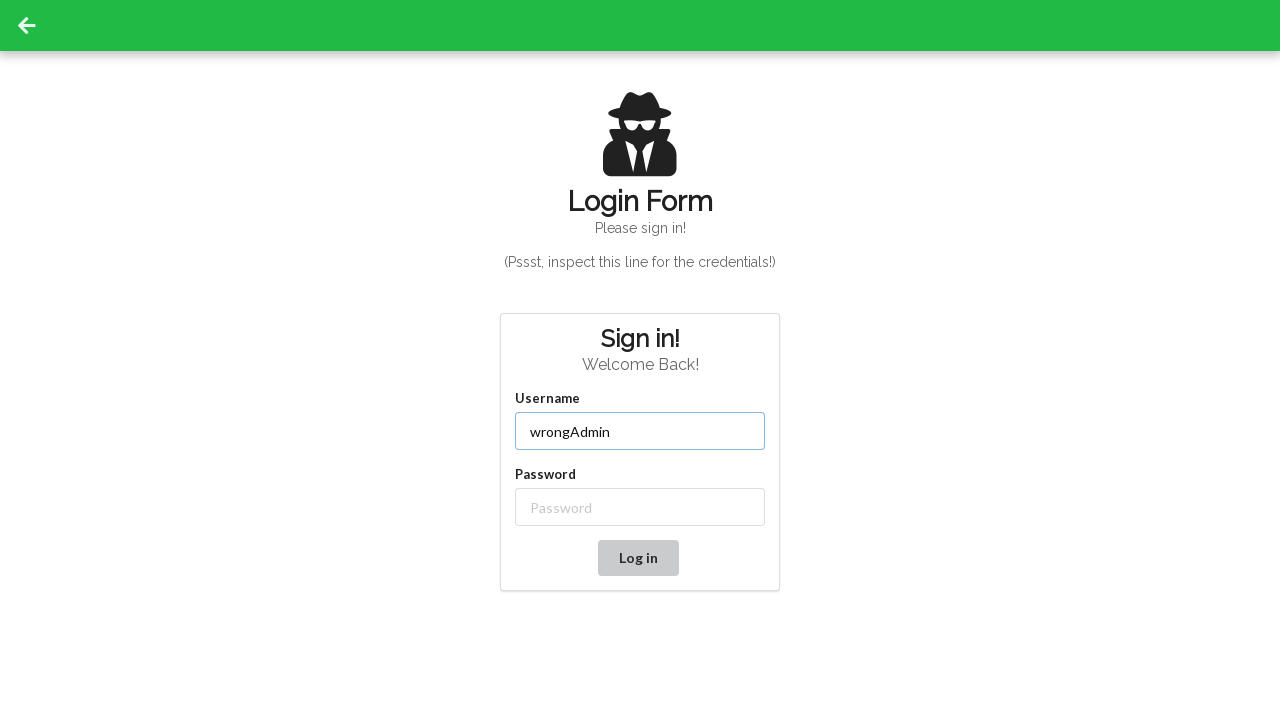

Filled Password field with 'wrongPassword' on input[name='Password']
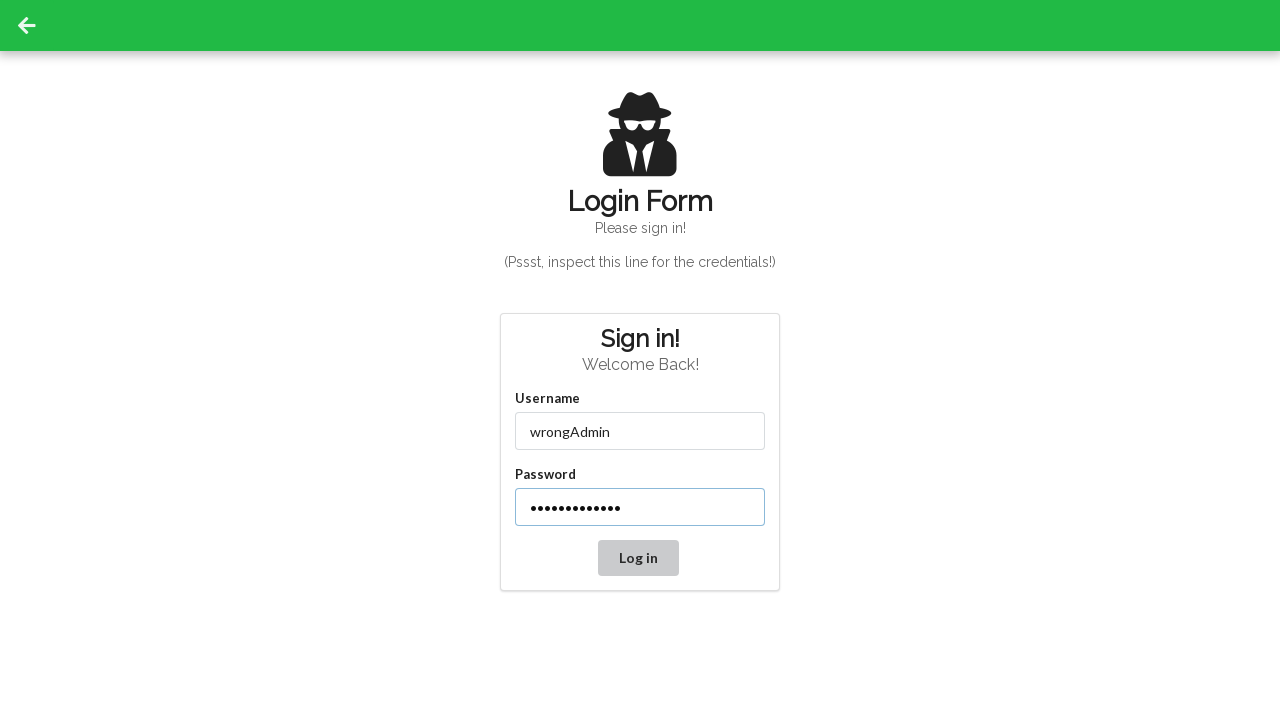

Clicked submit button with invalid credentials at (638, 558) on button[type='submit']
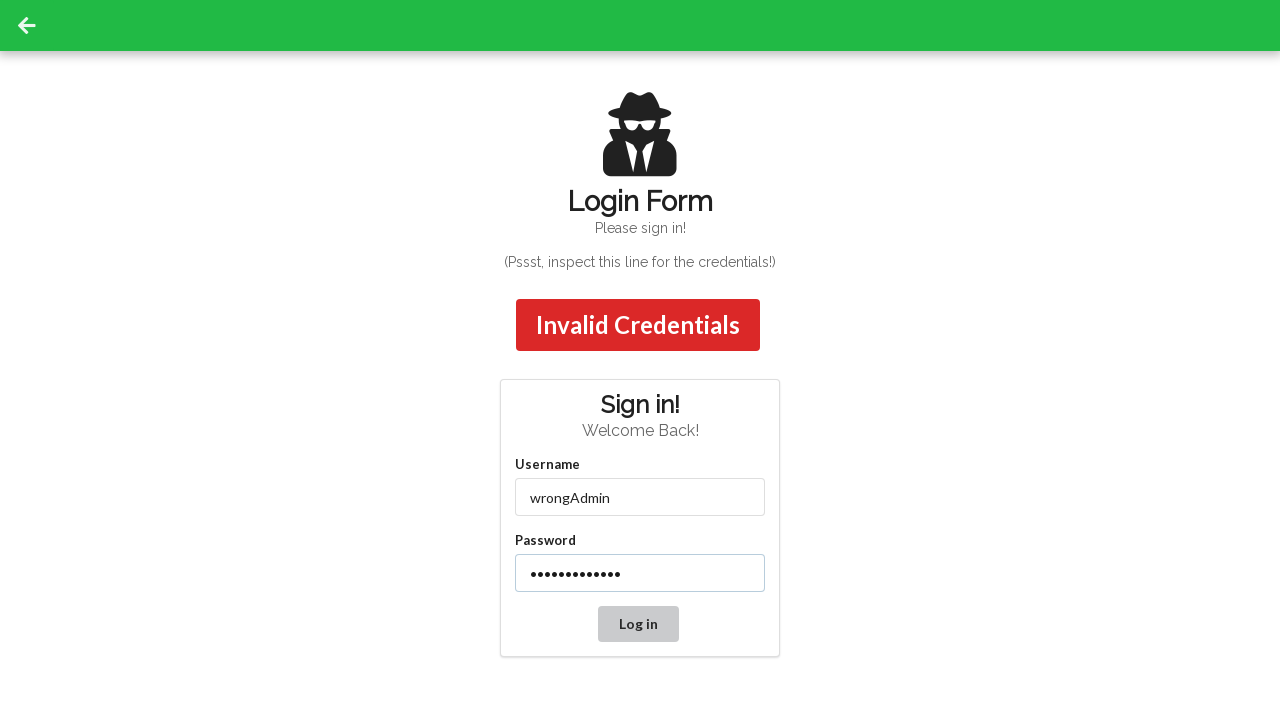

Retrieved error message from action-confirmation element
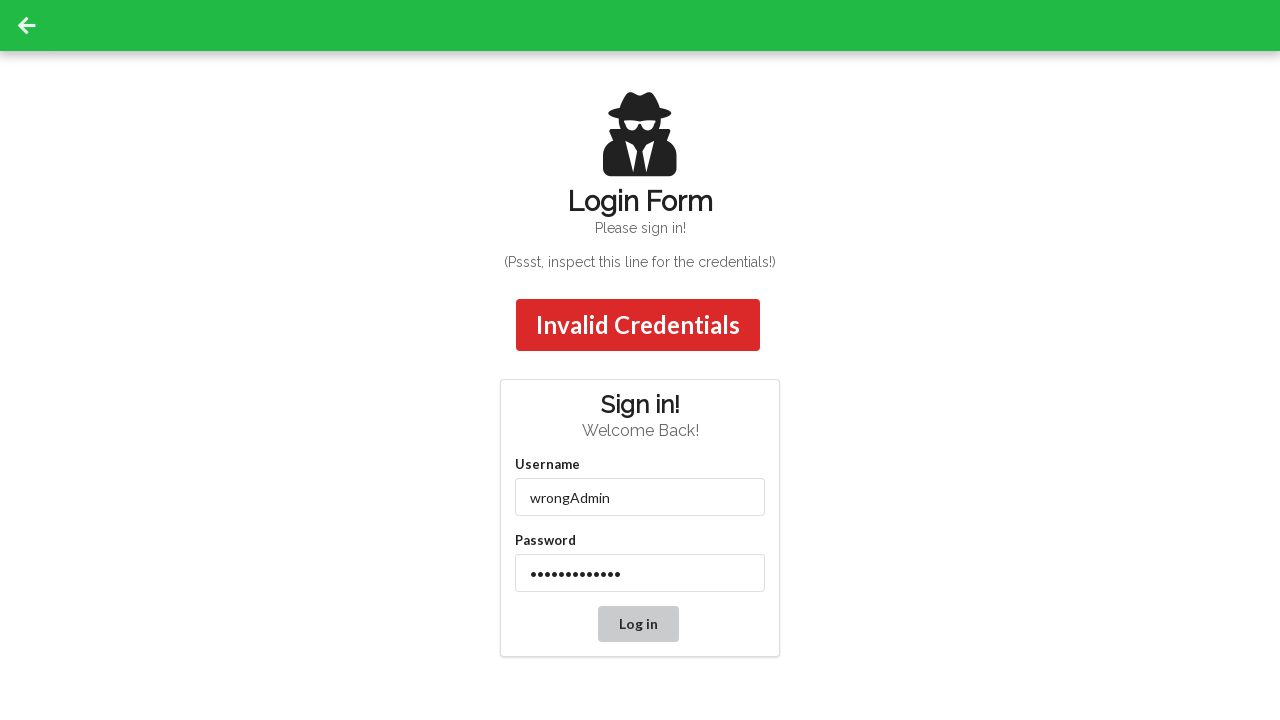

Verified error message matches 'Invalid Credentials'
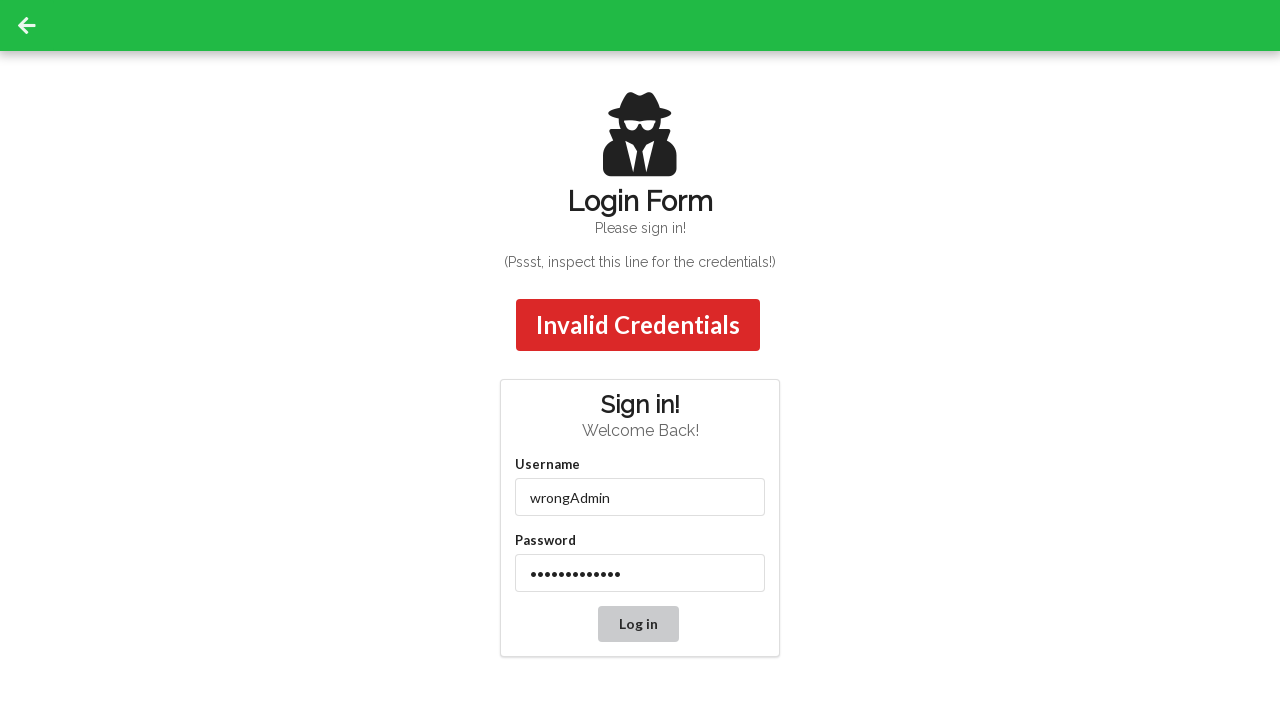

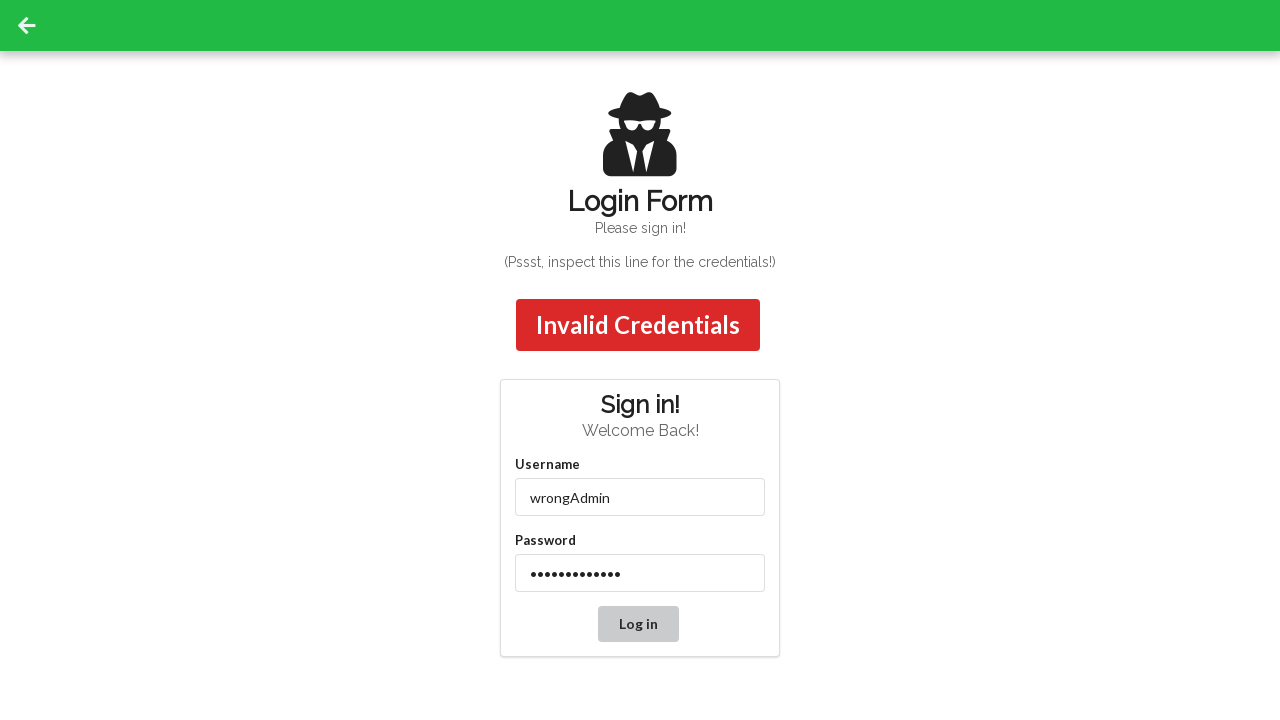